Tests form input functionality by filling a text field with text on Selenium's web form page

Starting URL: https://www.selenium.dev/selenium/web/web-form.html

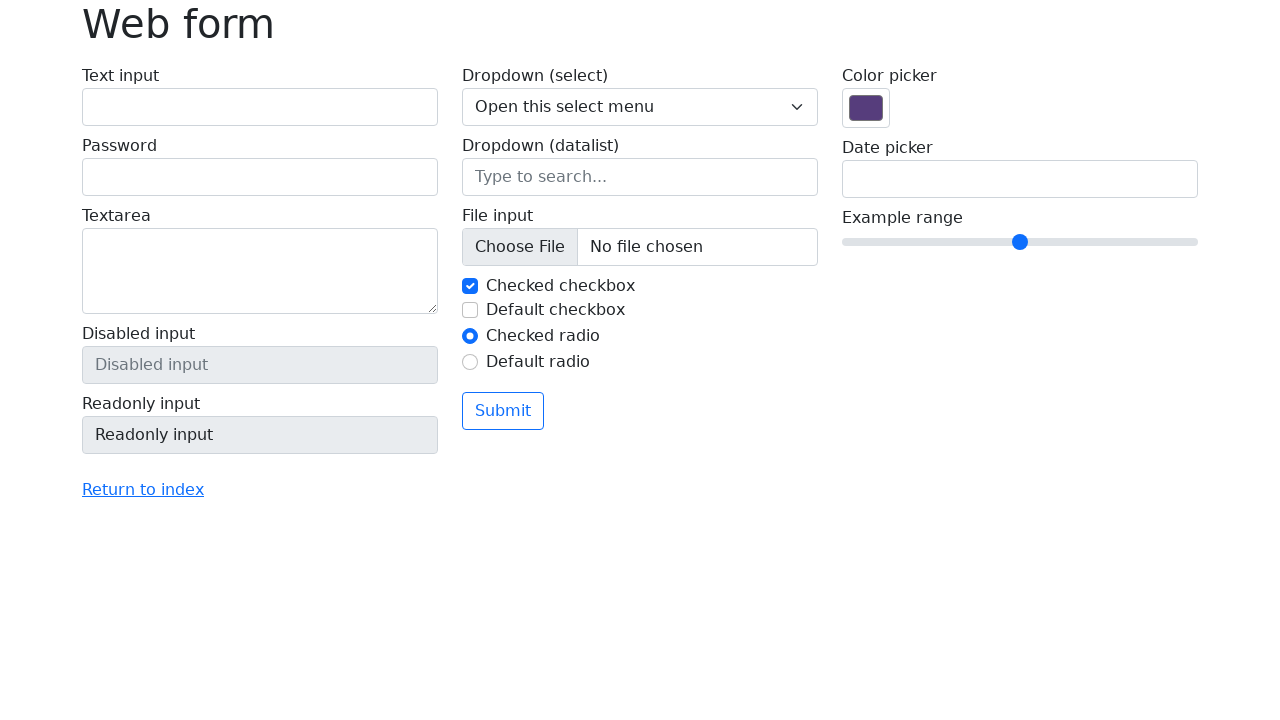

Filled text field with 'Hello World' on #my-text-id
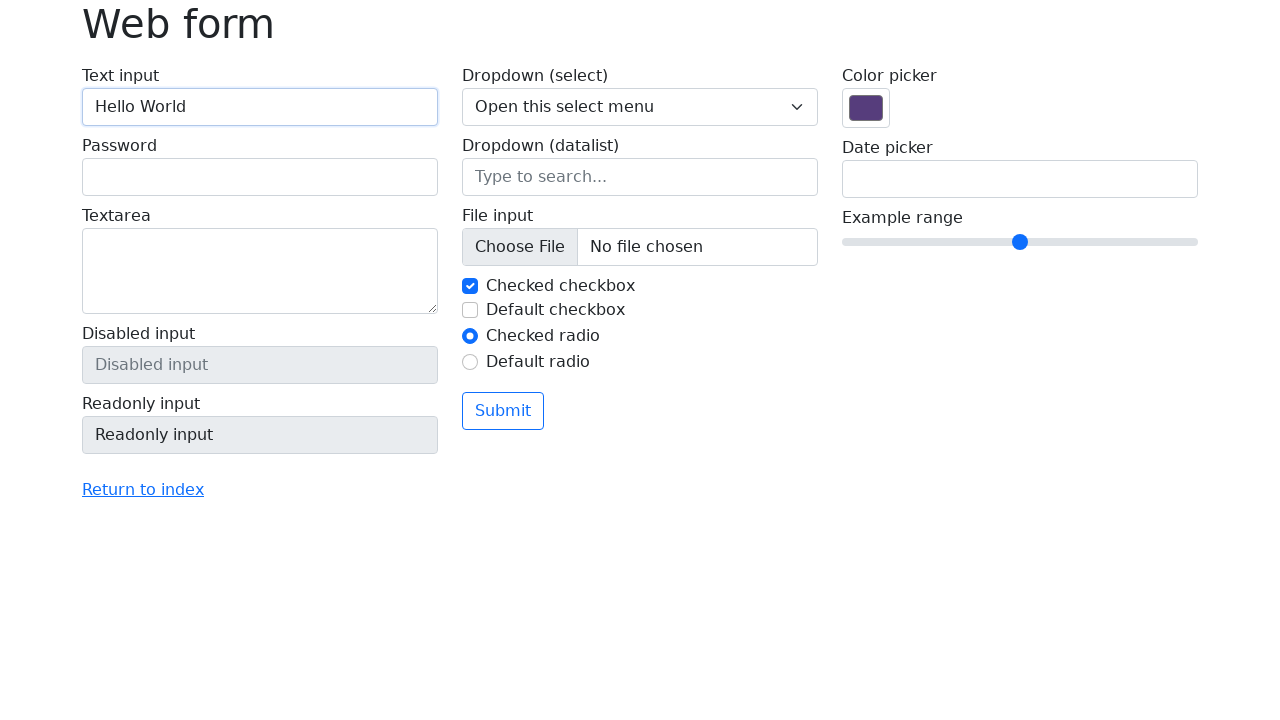

Verified text input field is present
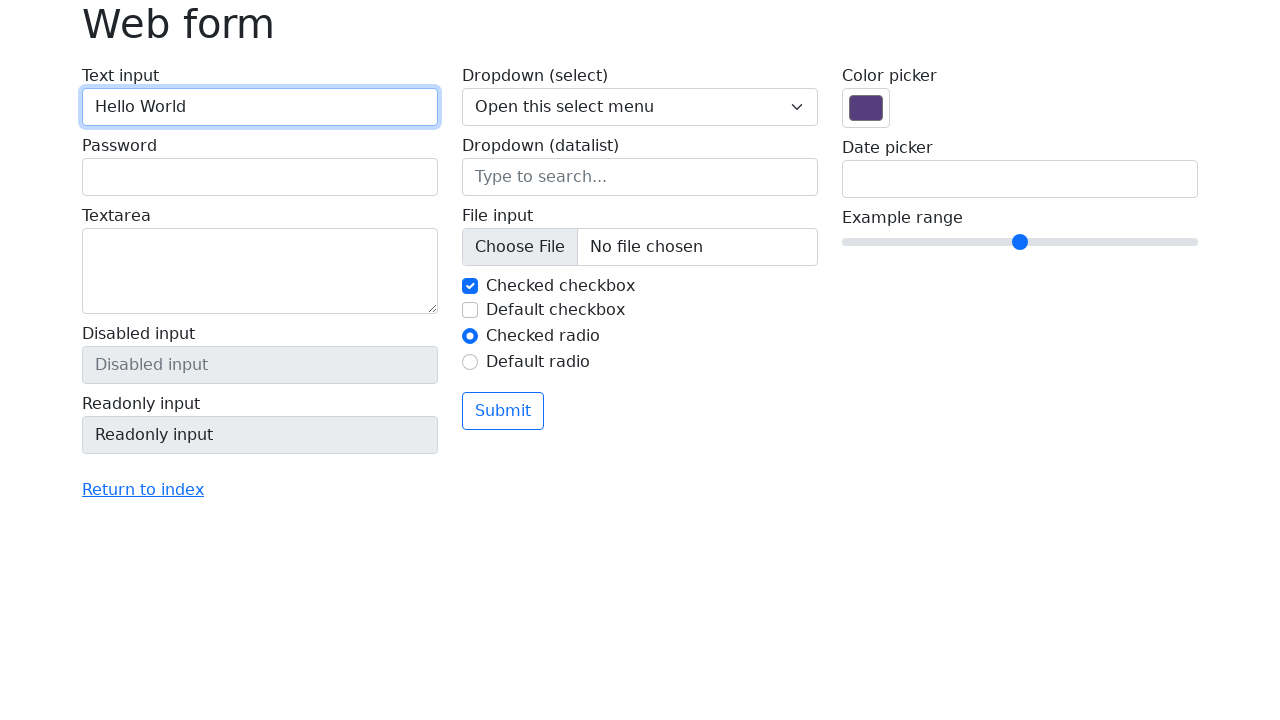

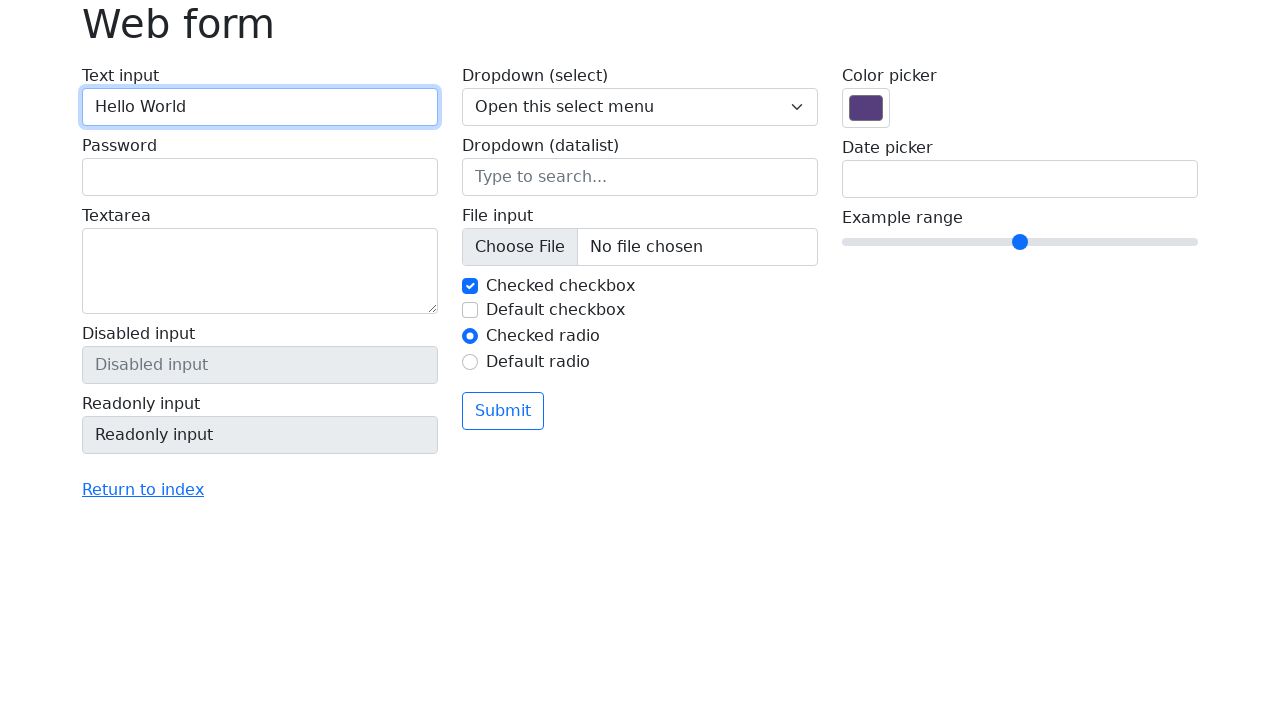